Tests handling of JavaScript confirm popups by clicking a link that triggers a confirm dialog and dismissing it

Starting URL: https://www.selenium.dev/documentation/webdriver/interactions/alerts/

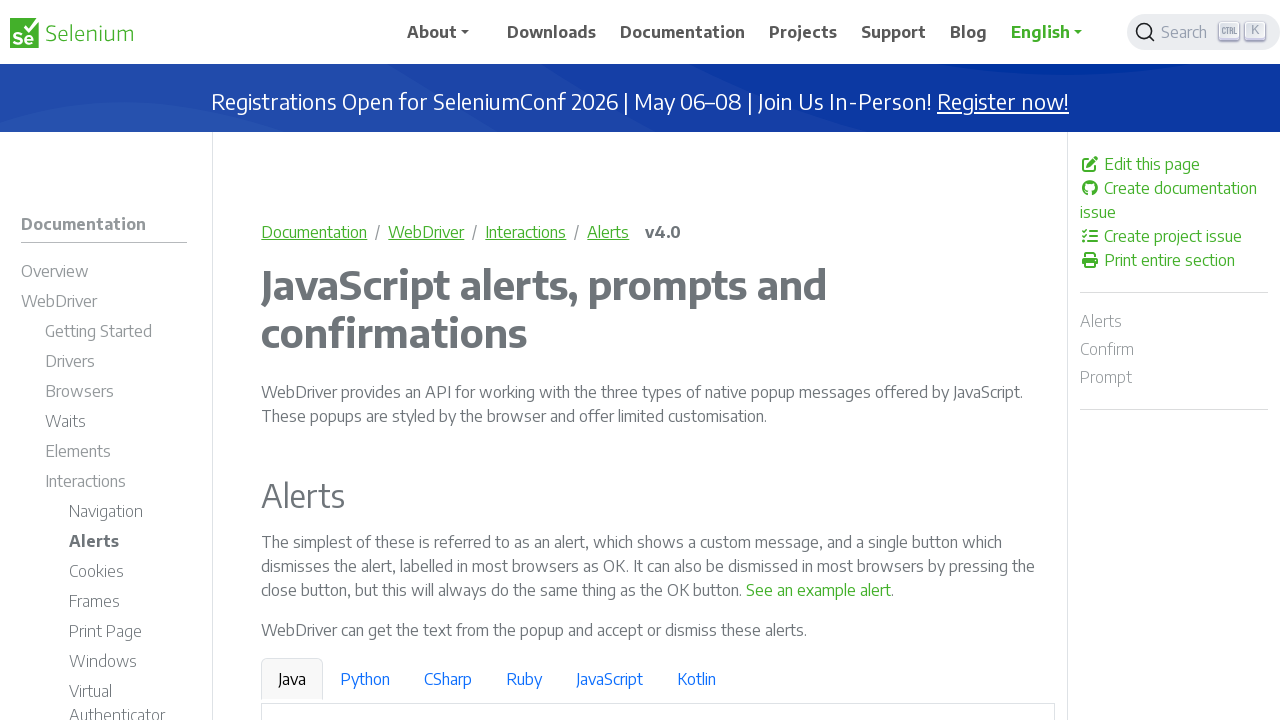

Set up dialog handler to dismiss confirm dialogs
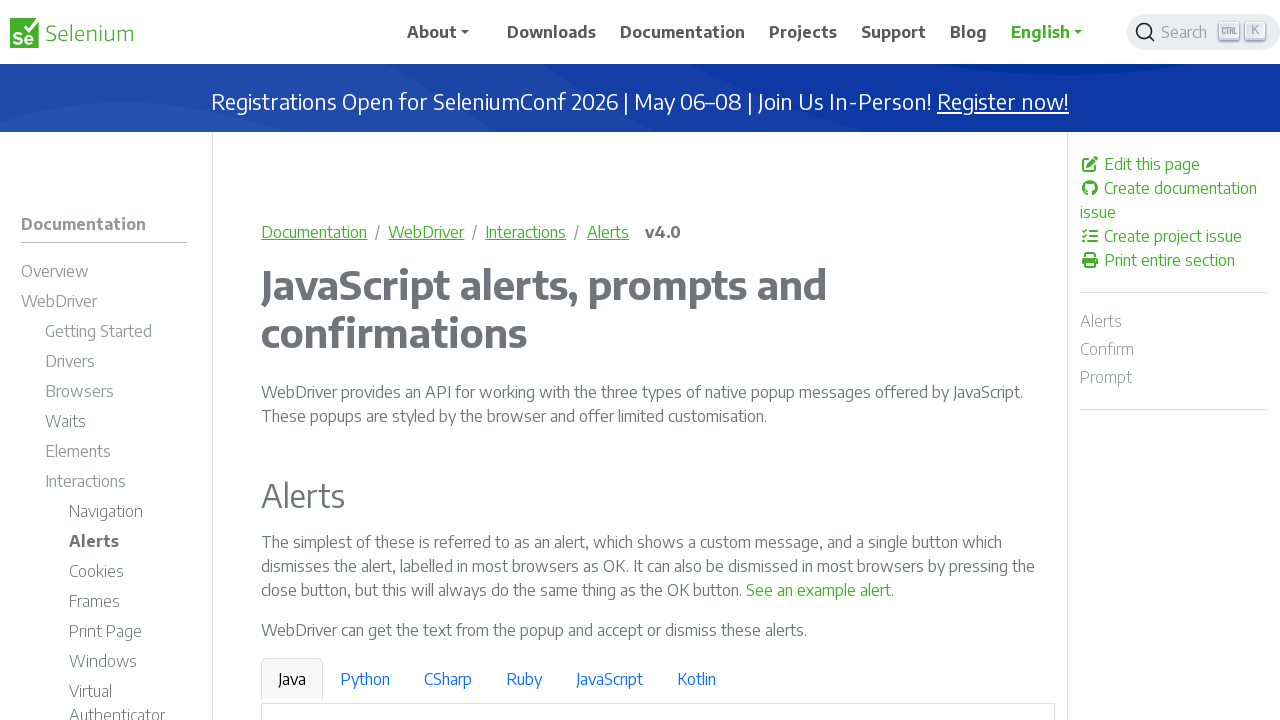

Clicked link that triggers confirm popup at (964, 361) on //a[@onclick='window.confirm("Are you sure?")']
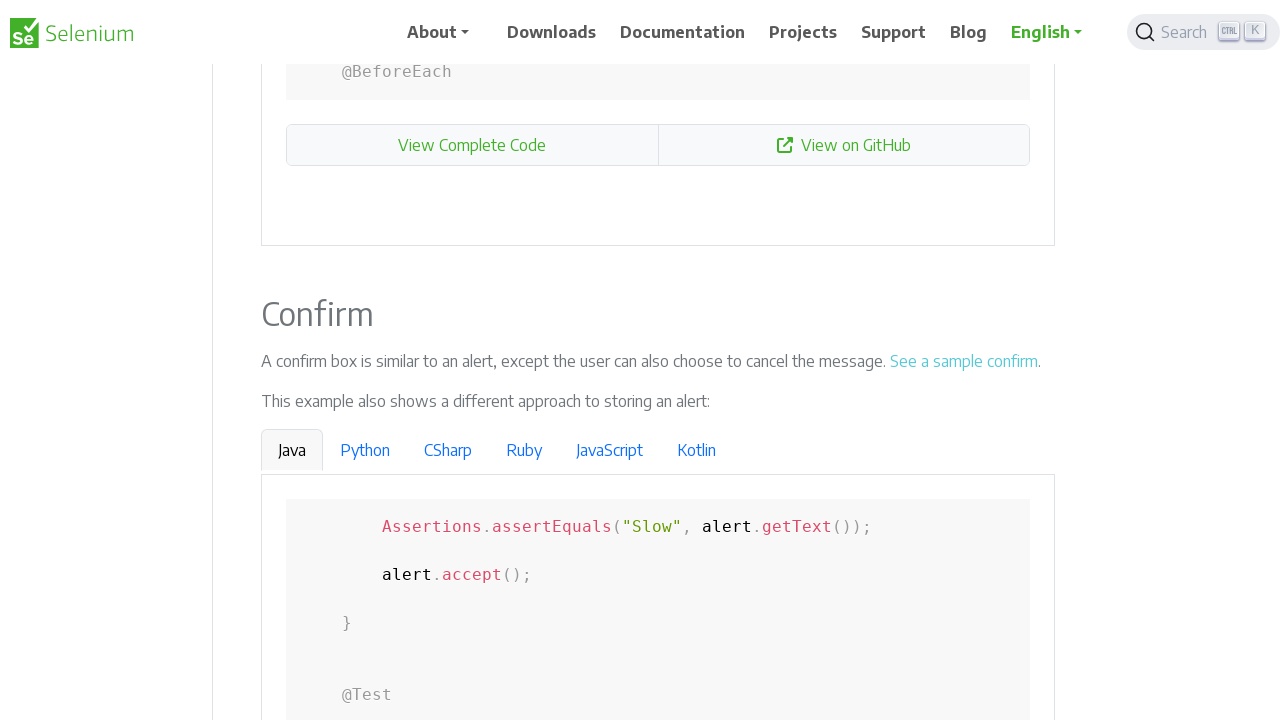

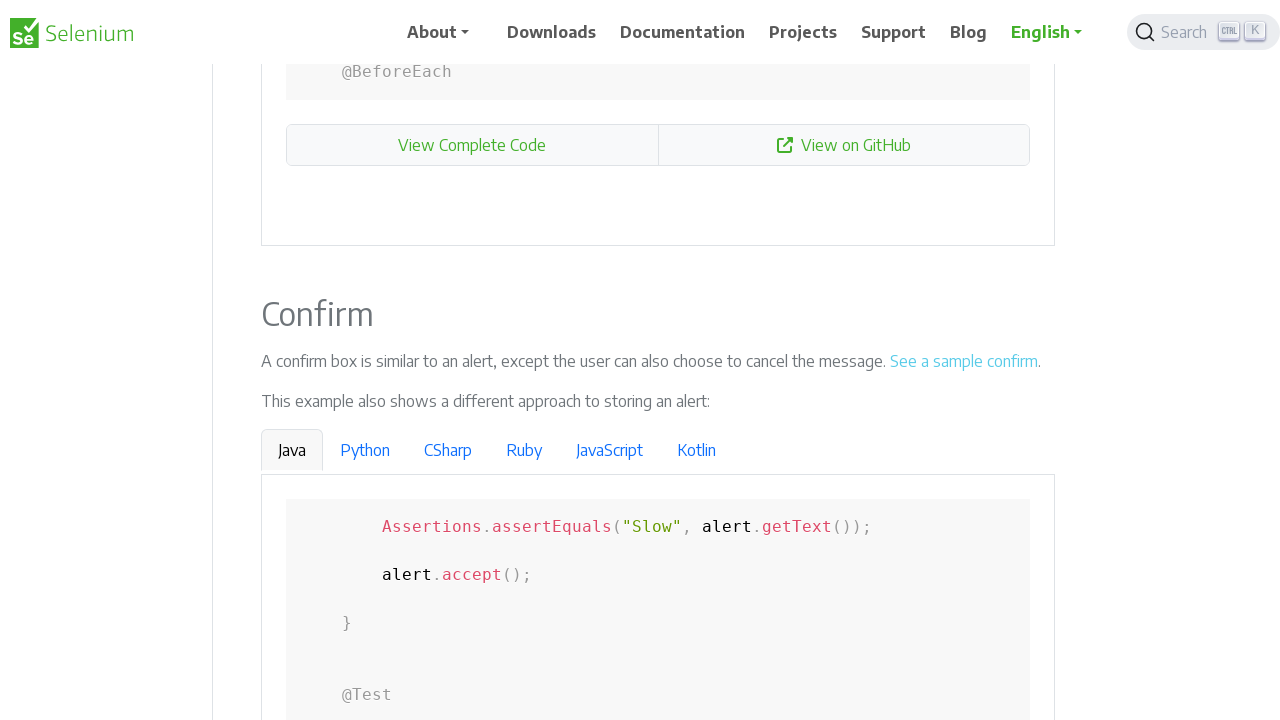